Tests dropdown selection functionality on a Tamil calendar website by selecting a month value from a dropdown menu.

Starting URL: https://www.tamildailycalendar.com/tamil_daily_calendar.php?msg=Tamil%20Daily%20Calendar%202019

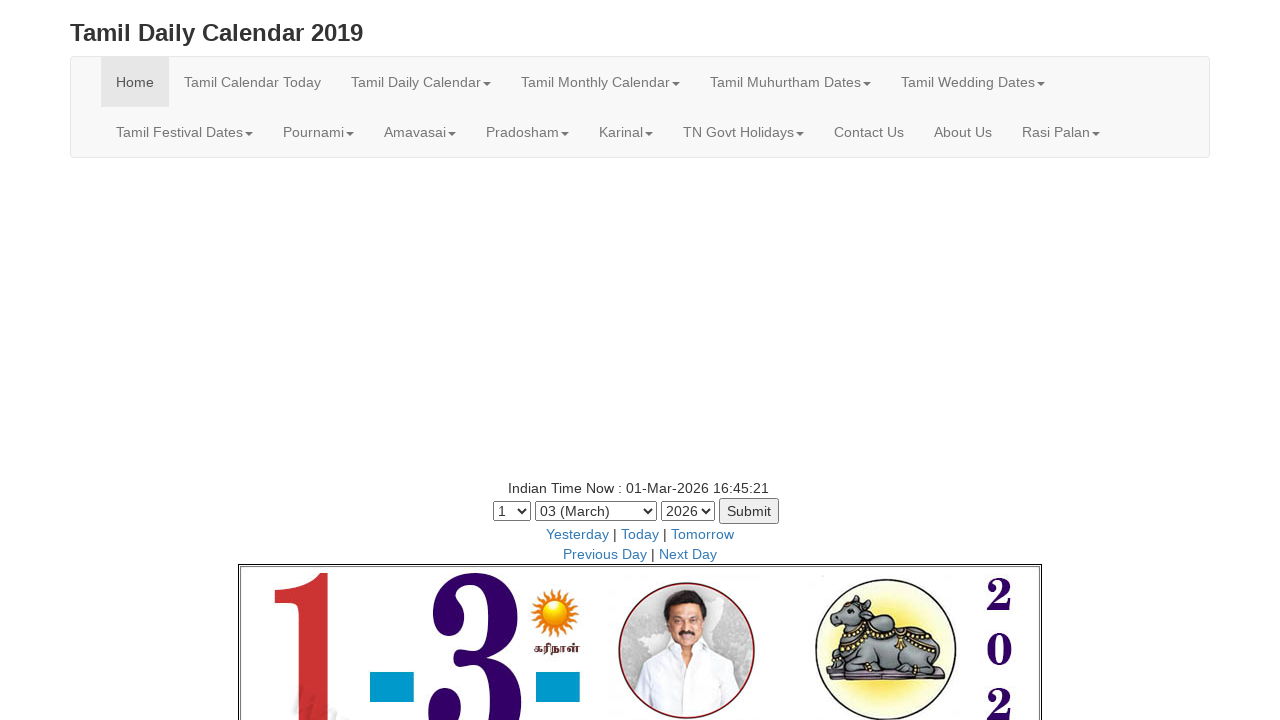

Navigated to Tamil Daily Calendar 2019 page
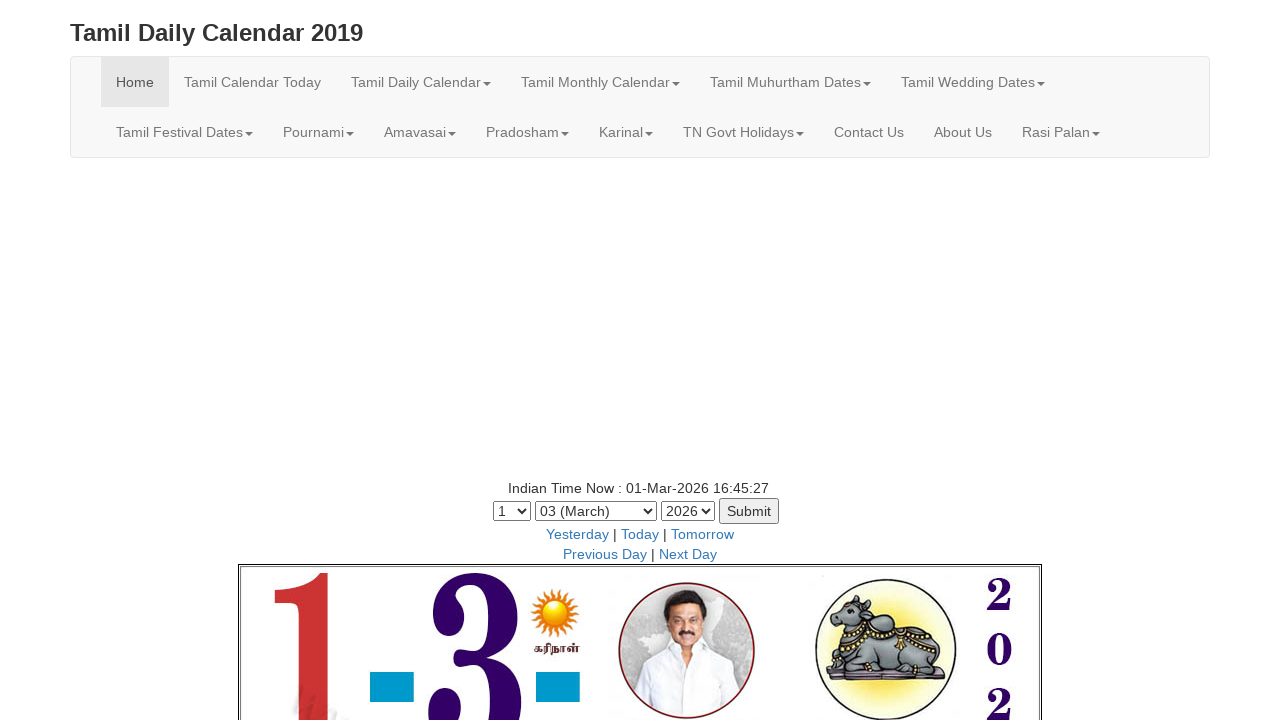

Selected month value '05' (May) from the dropdown menu on select[name='month']
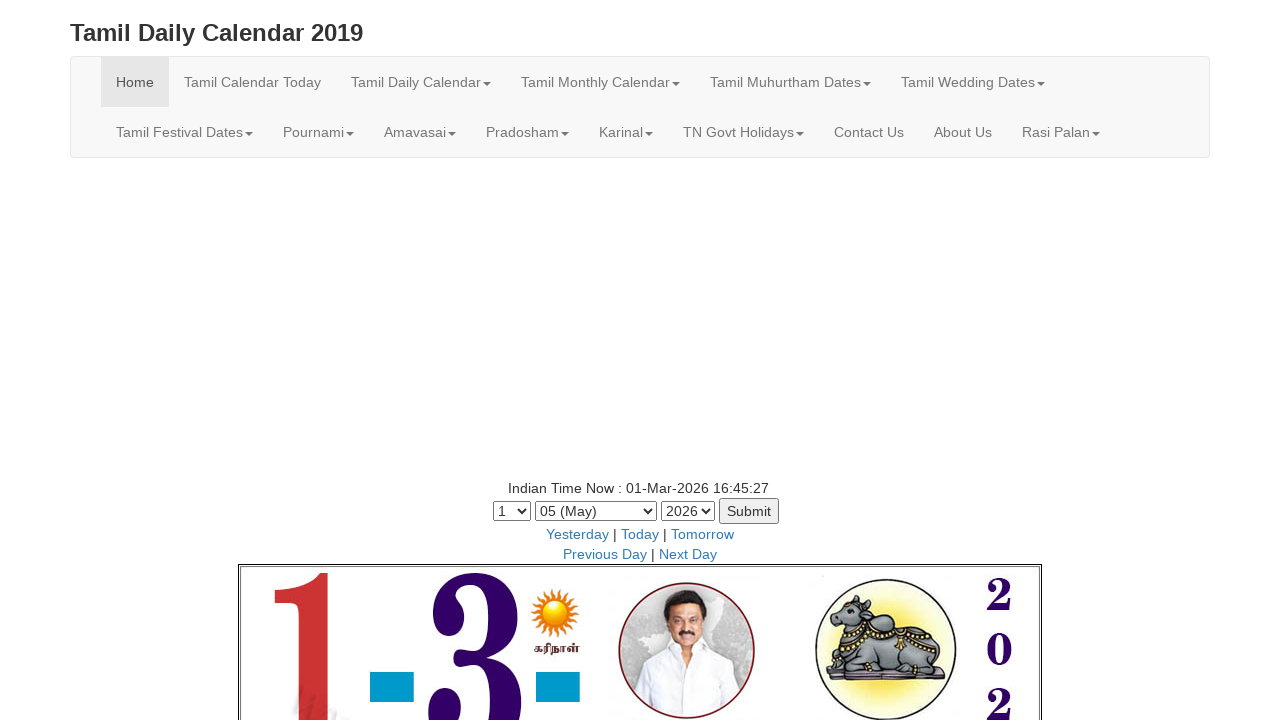

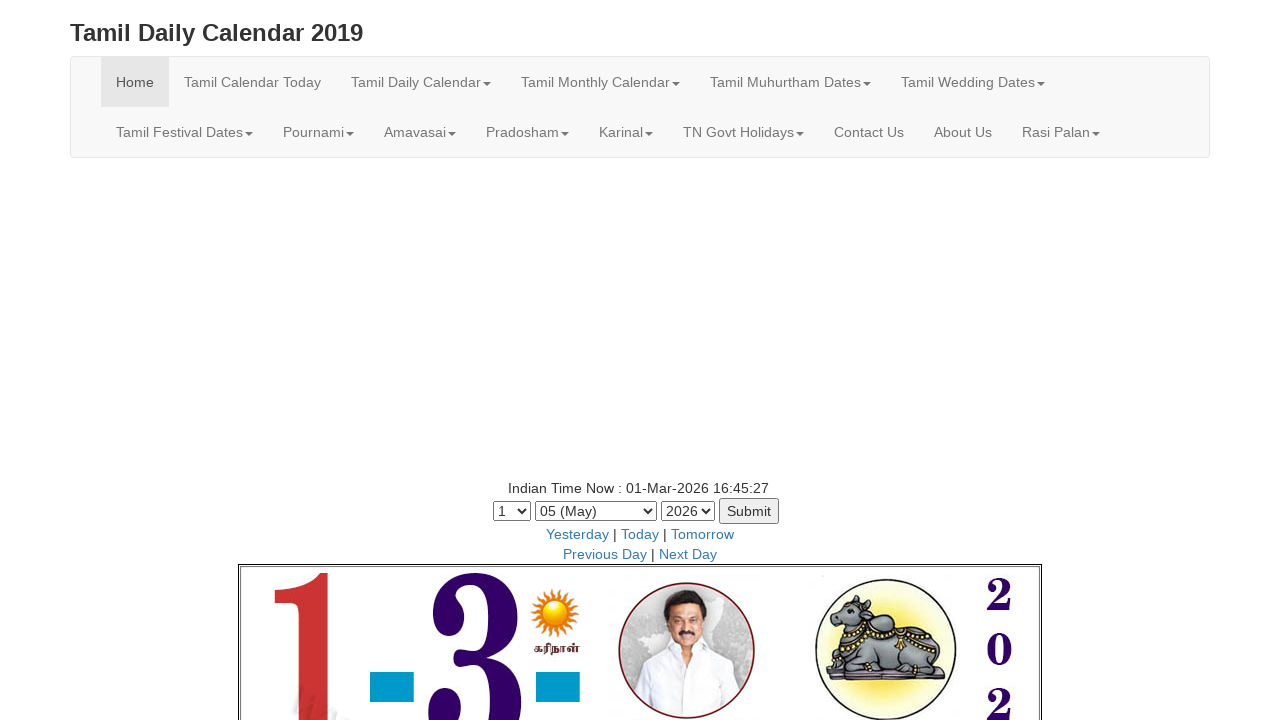